Tests jQuery UI draggable functionality by navigating to the draggable demo and performing a drag action on a draggable element

Starting URL: https://jqueryui.com/

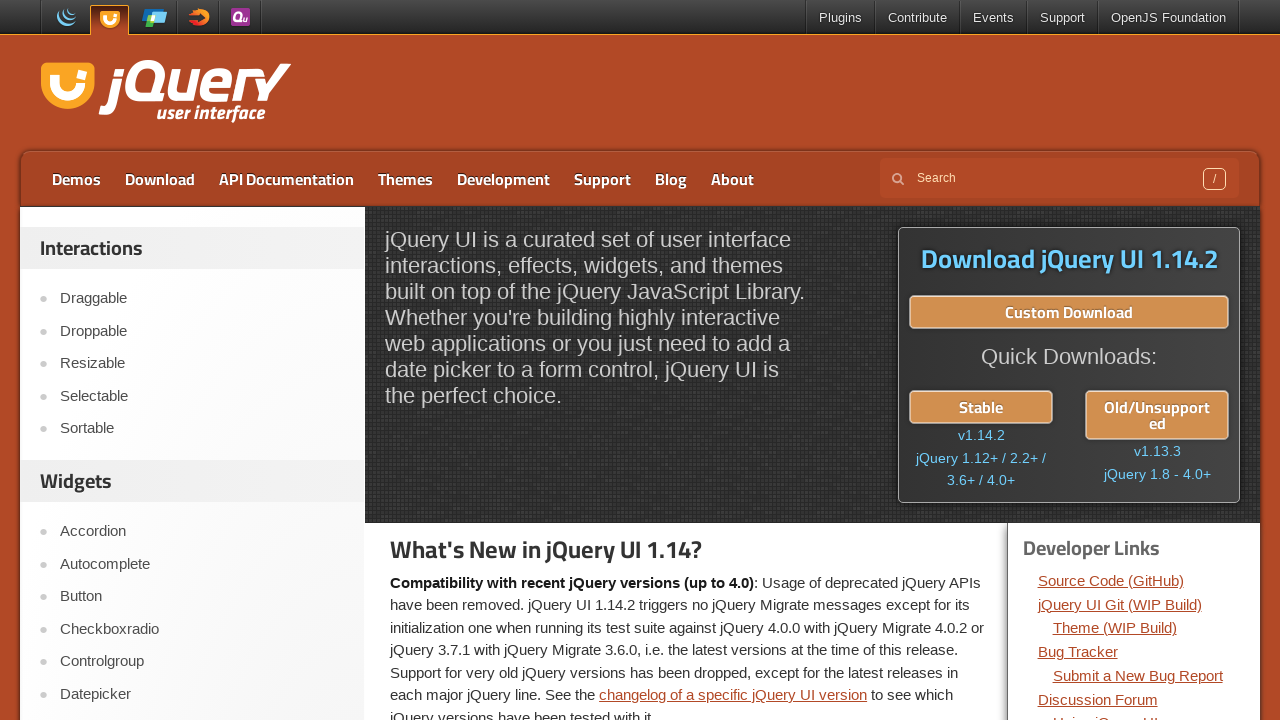

Clicked on Draggable link to navigate to the demo at (202, 299) on text=Draggable
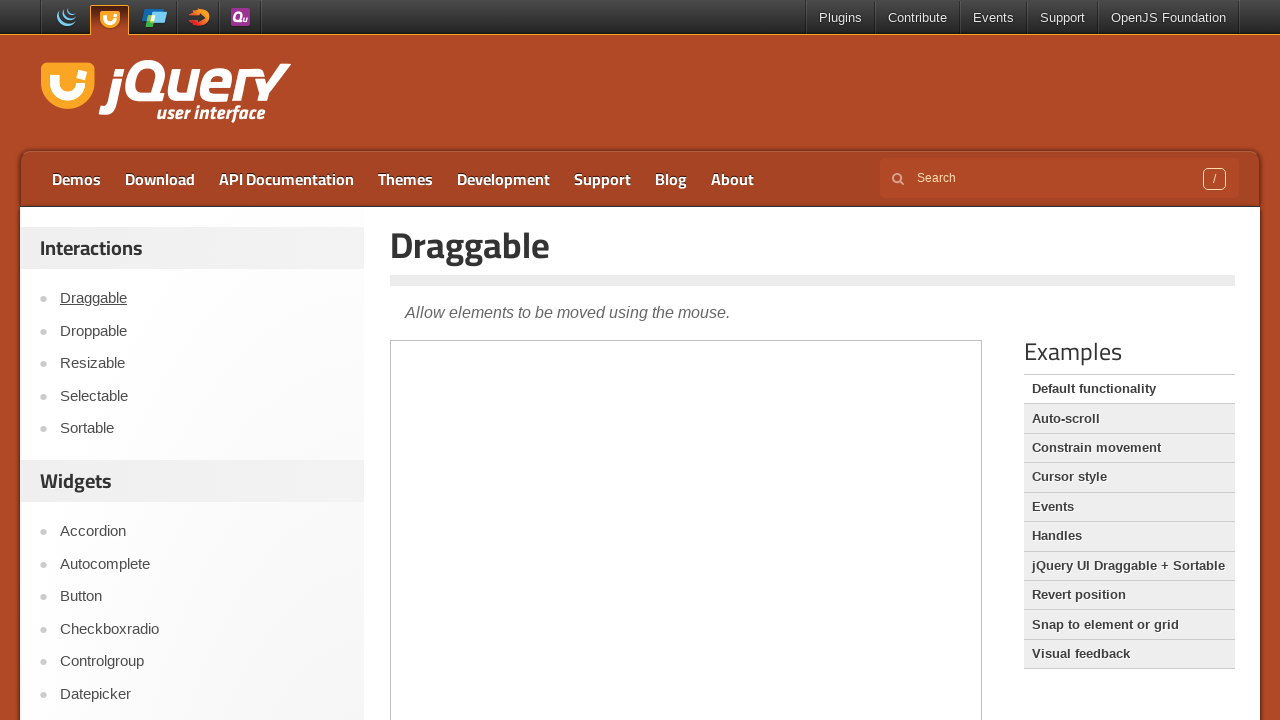

Located demo iframe
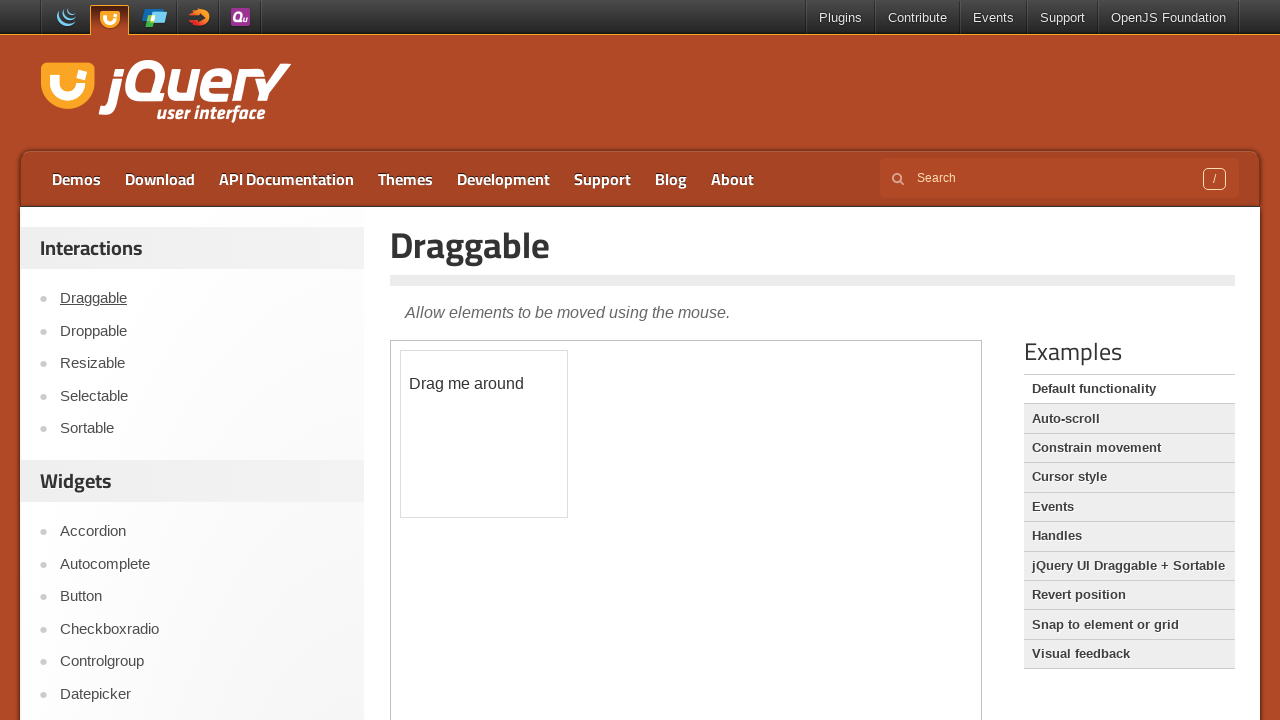

Located draggable element with ID 'draggable'
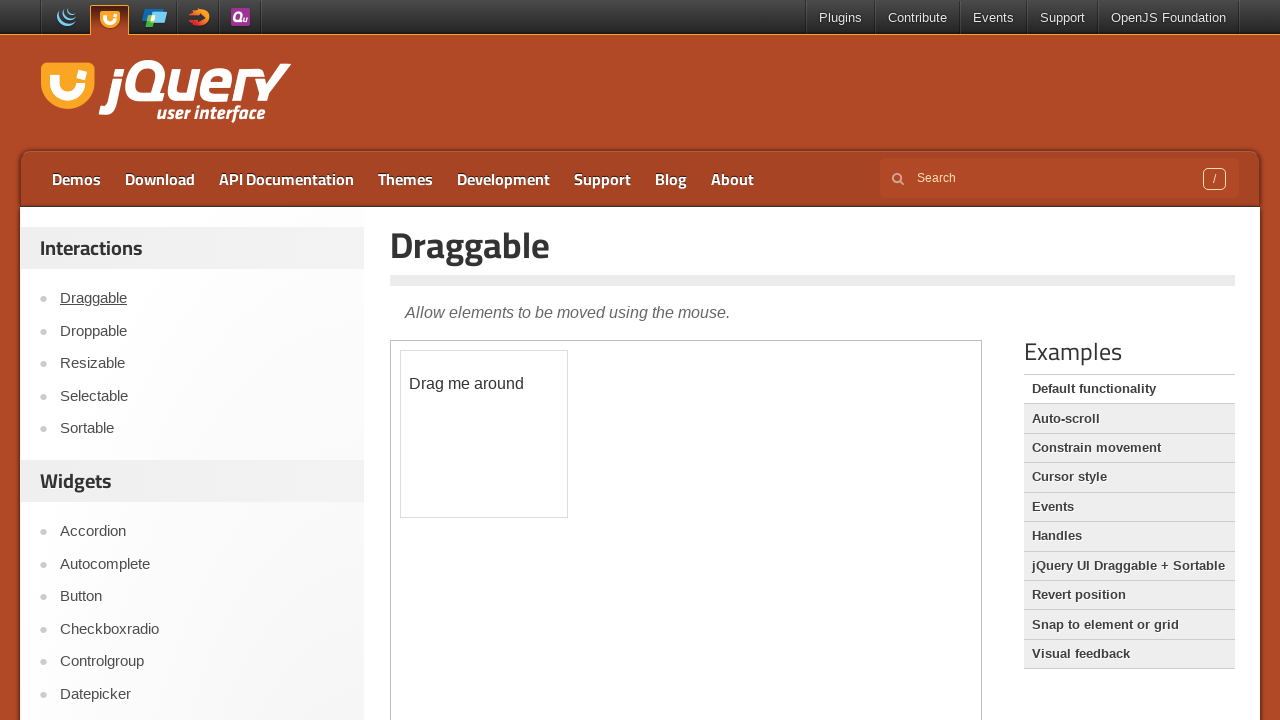

Performed drag action on draggable element to position (50, 80) at (451, 431)
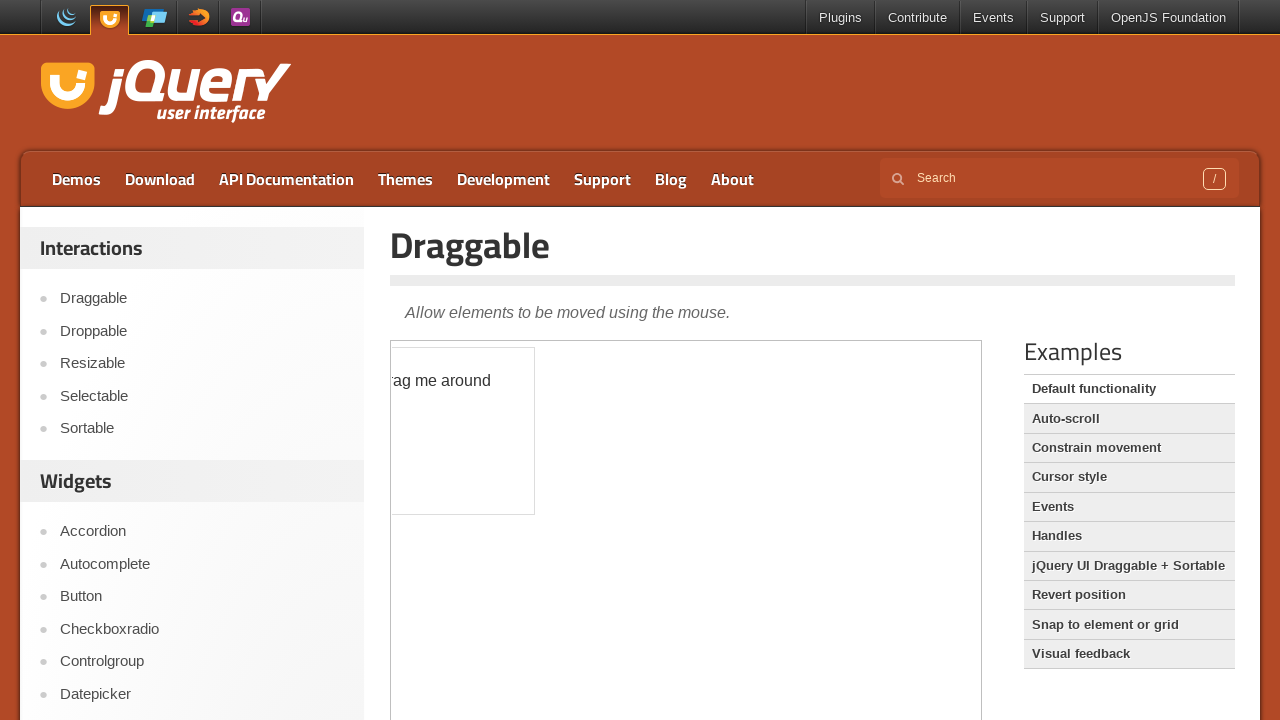

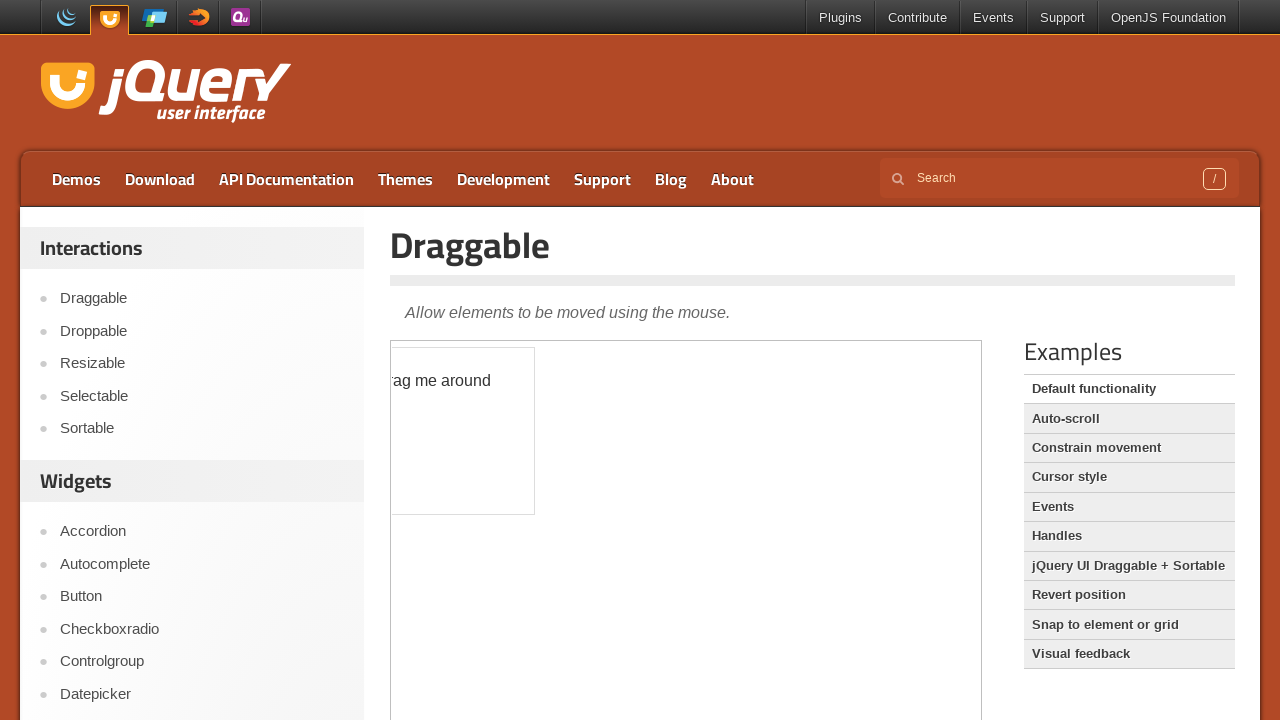